Tests user registration on Parabank demo site by filling all required fields and verifying successful account creation with a welcome message.

Starting URL: https://parabank.parasoft.com/parabank/index.htm

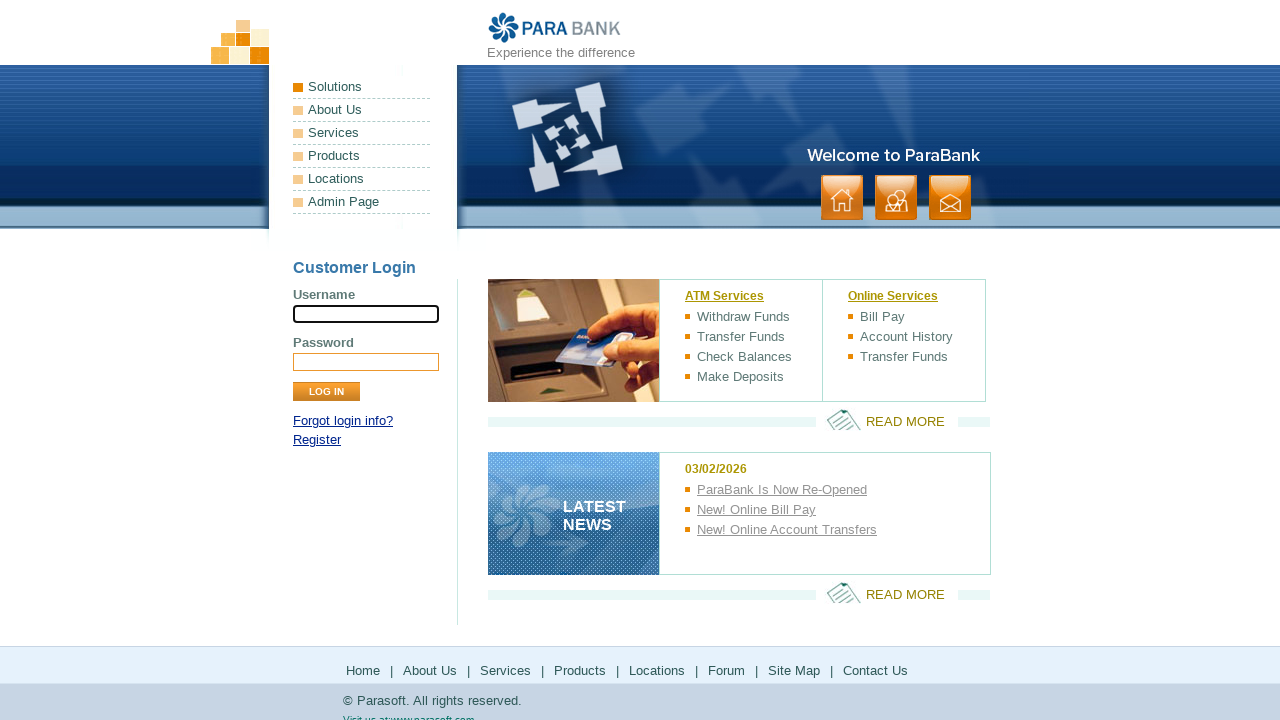

Clicked Register link to navigate to registration page at (317, 440) on internal:role=link[name="Register"i]
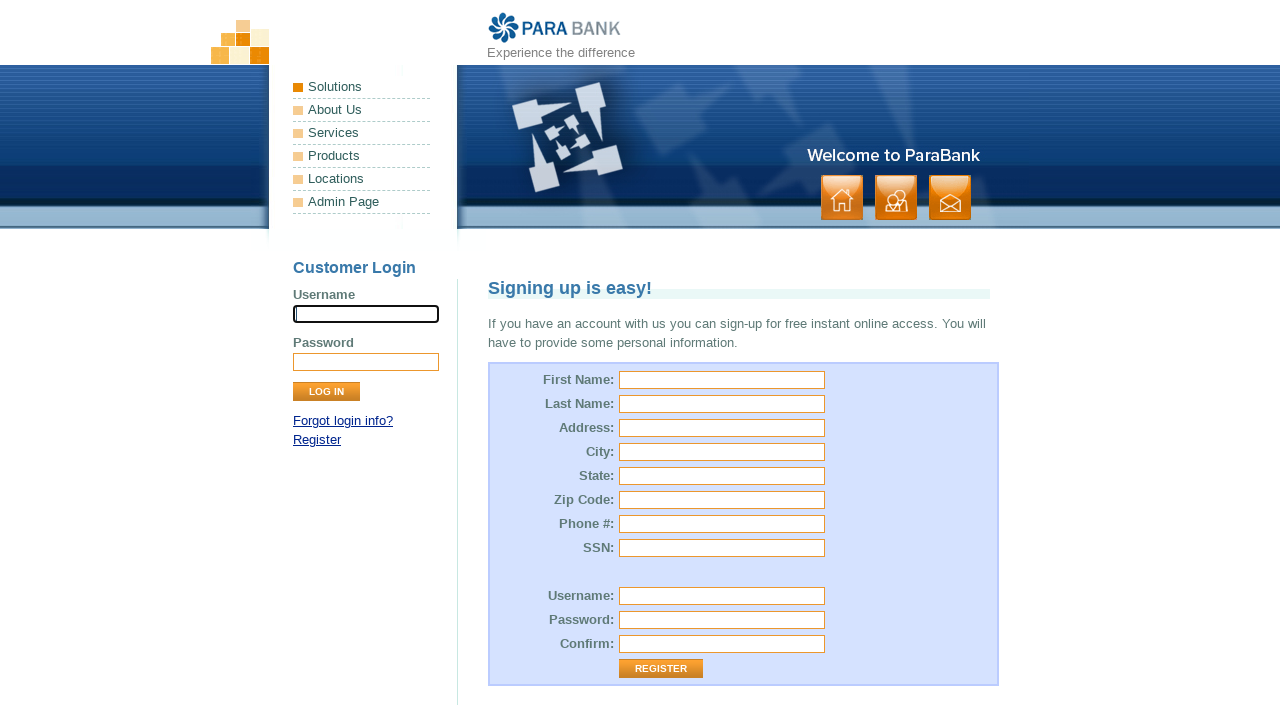

Filled first name field with 'Marco' on [id="customer.firstName"]
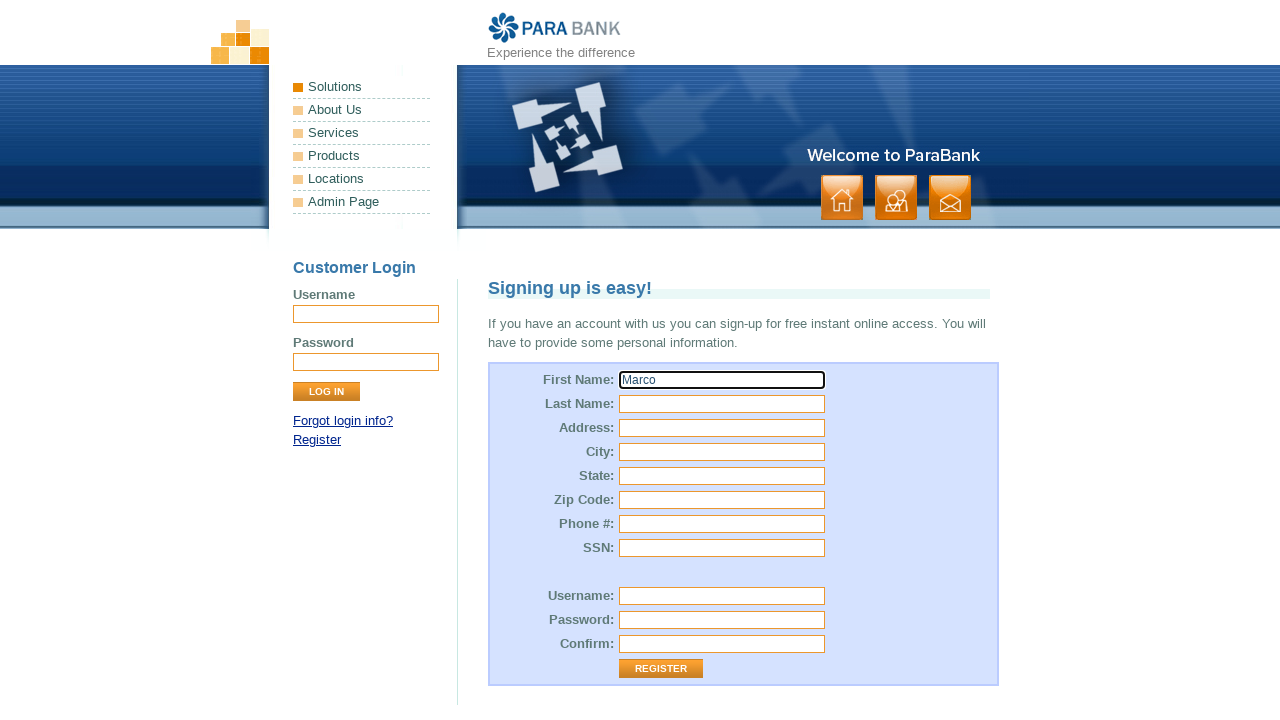

Filled last name field with 'Rodriguez' on [id="customer.lastName"]
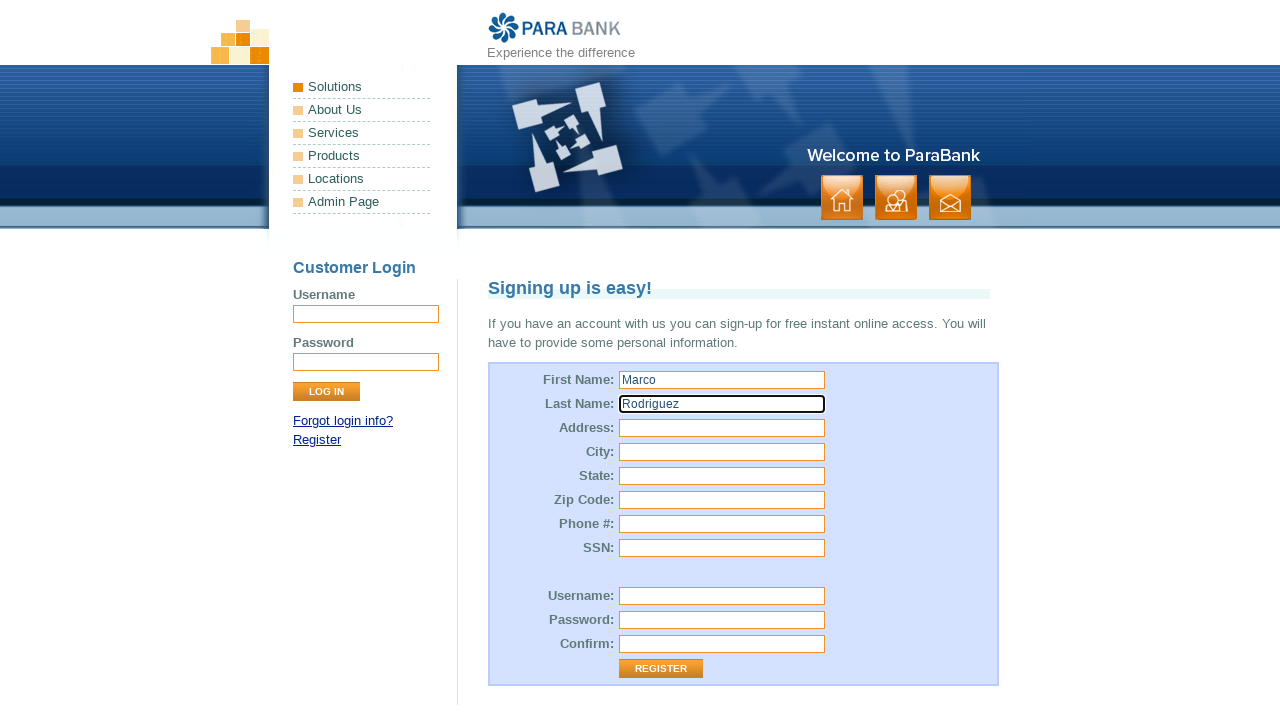

Filled street address field with '456 Oak Avenue' on [id="customer.address.street"]
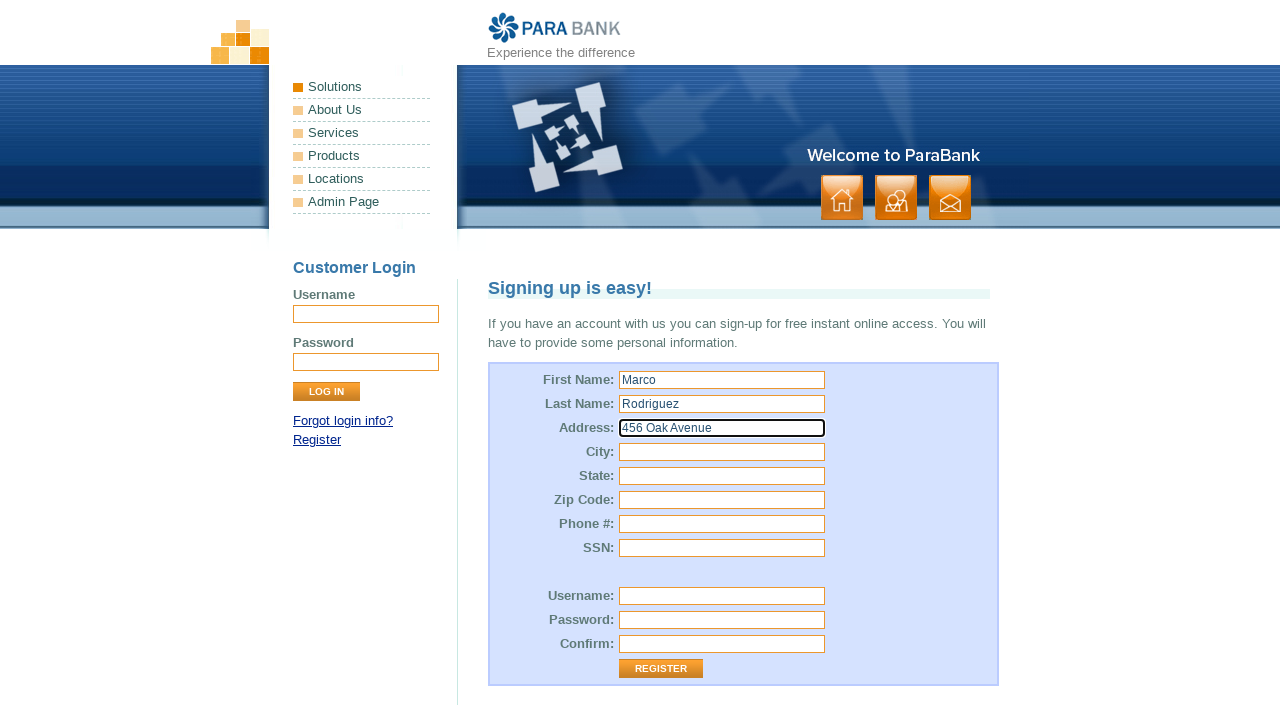

Filled city field with 'San Francisco' on [id="customer.address.city"]
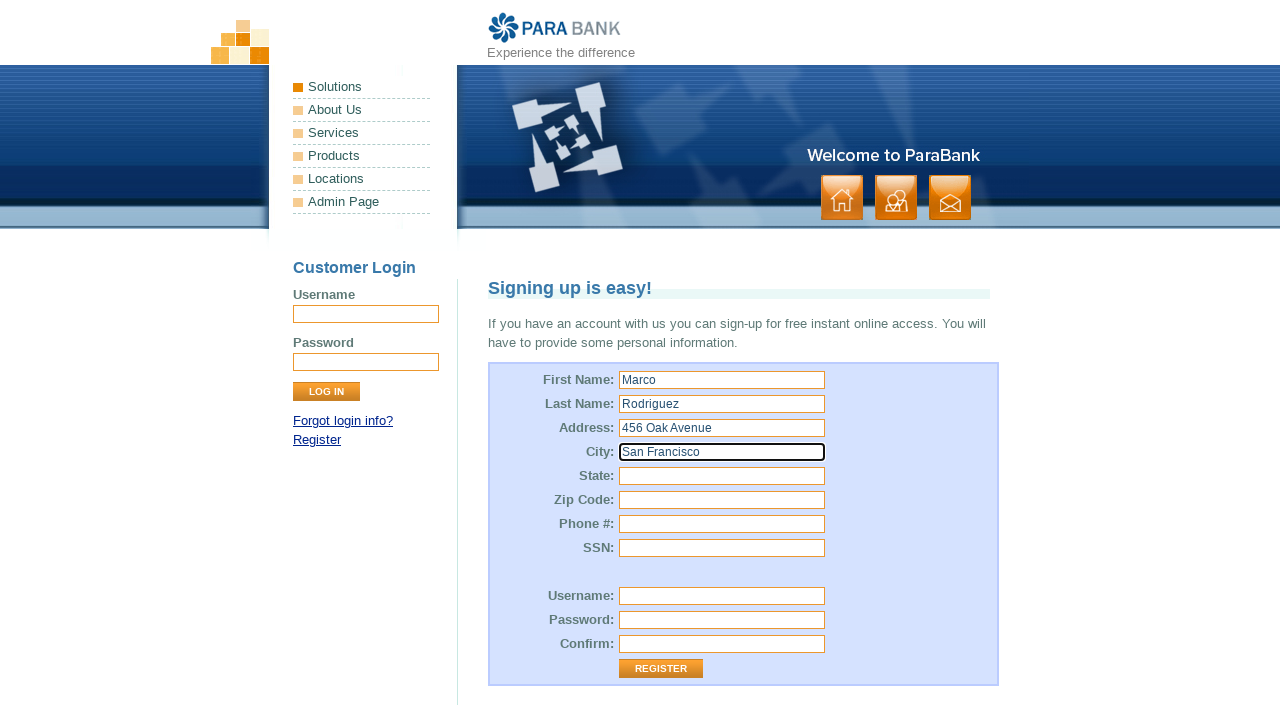

Filled state field with 'California' on [id="customer.address.state"]
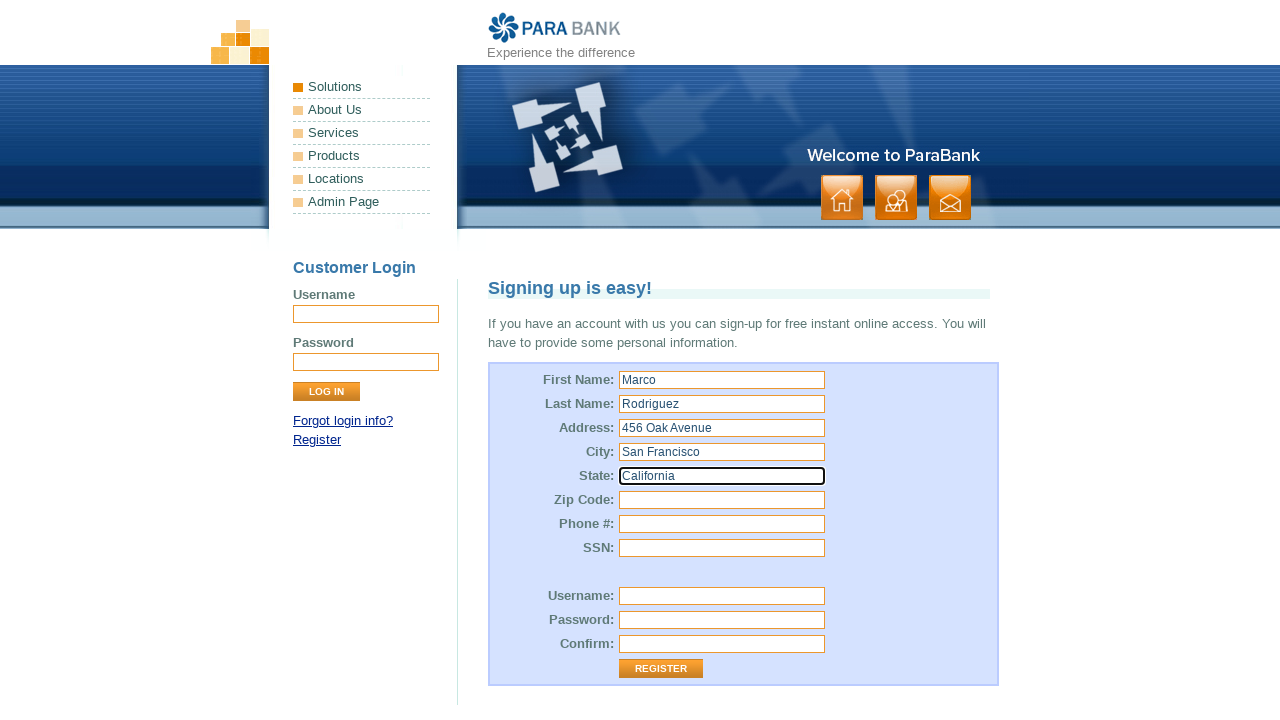

Filled zip code field with '94102' on [id="customer.address.zipCode"]
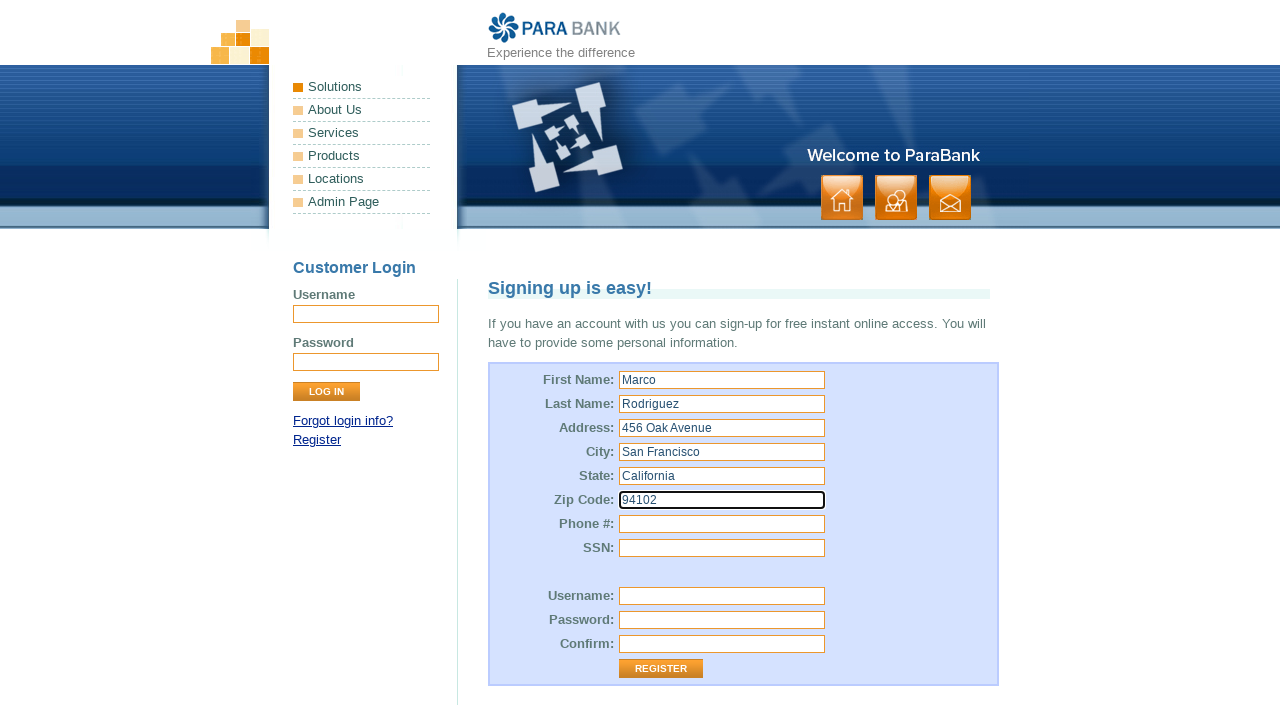

Filled phone number field with '4155551234' on [id="customer.phoneNumber"]
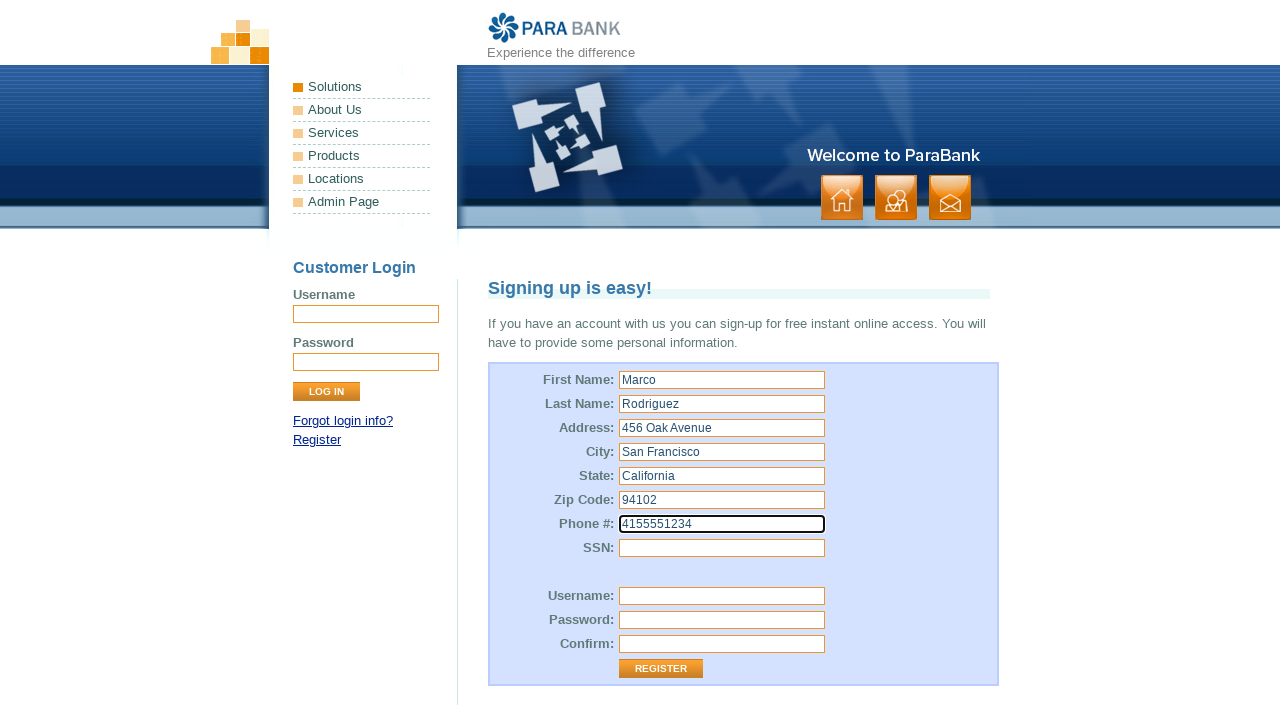

Filled SSN field with '123456789' on [id="customer.ssn"]
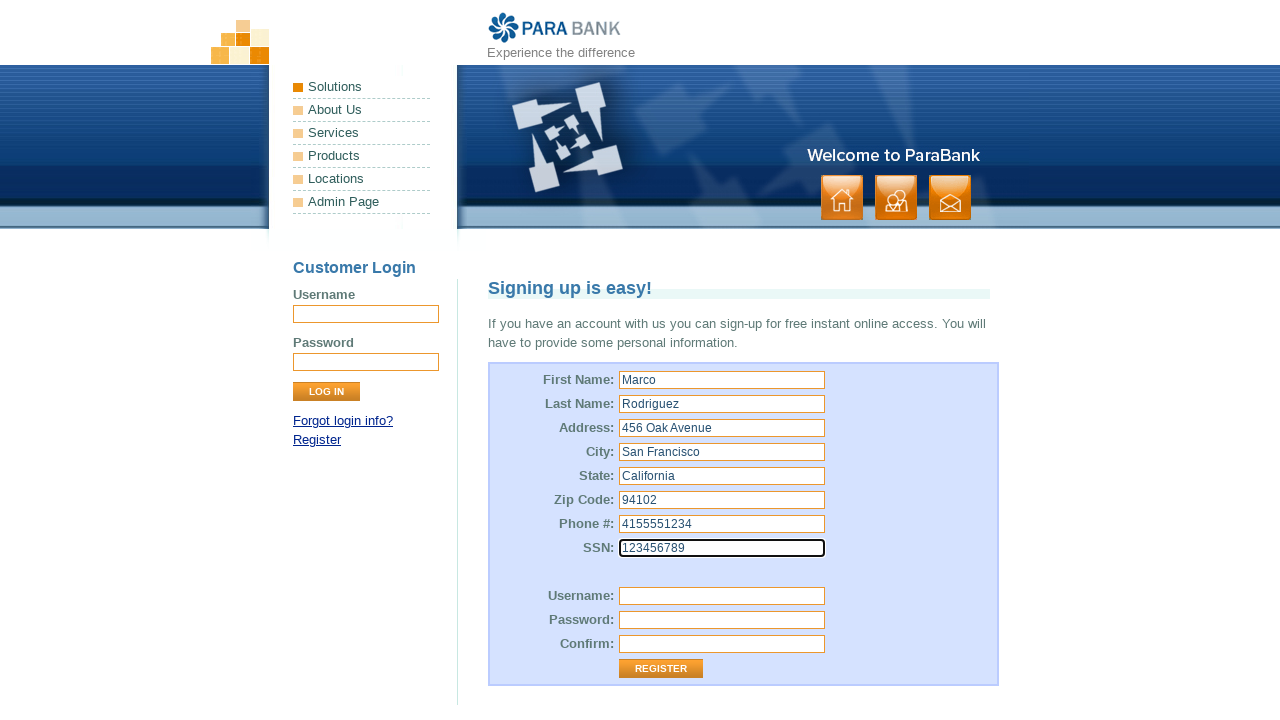

Filled username field with 'MarcoTest789' on [id="customer.username"]
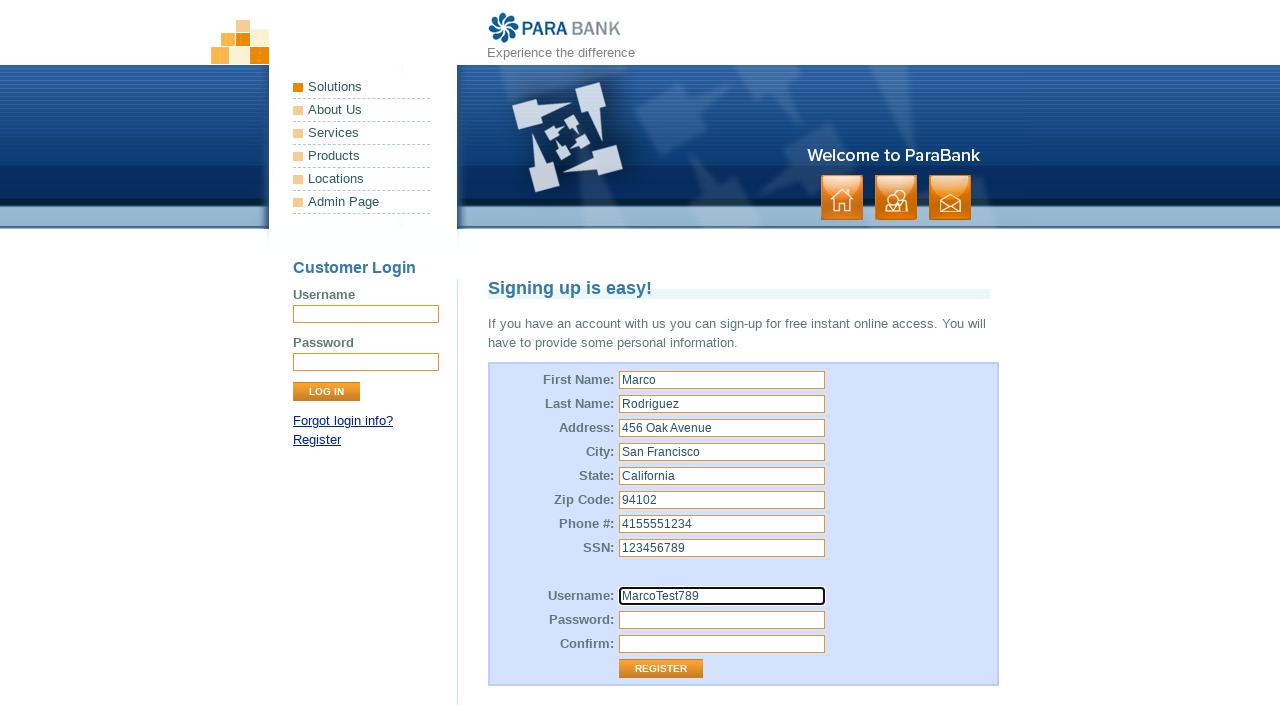

Filled password field with 'securePass123' on [id="customer.password"]
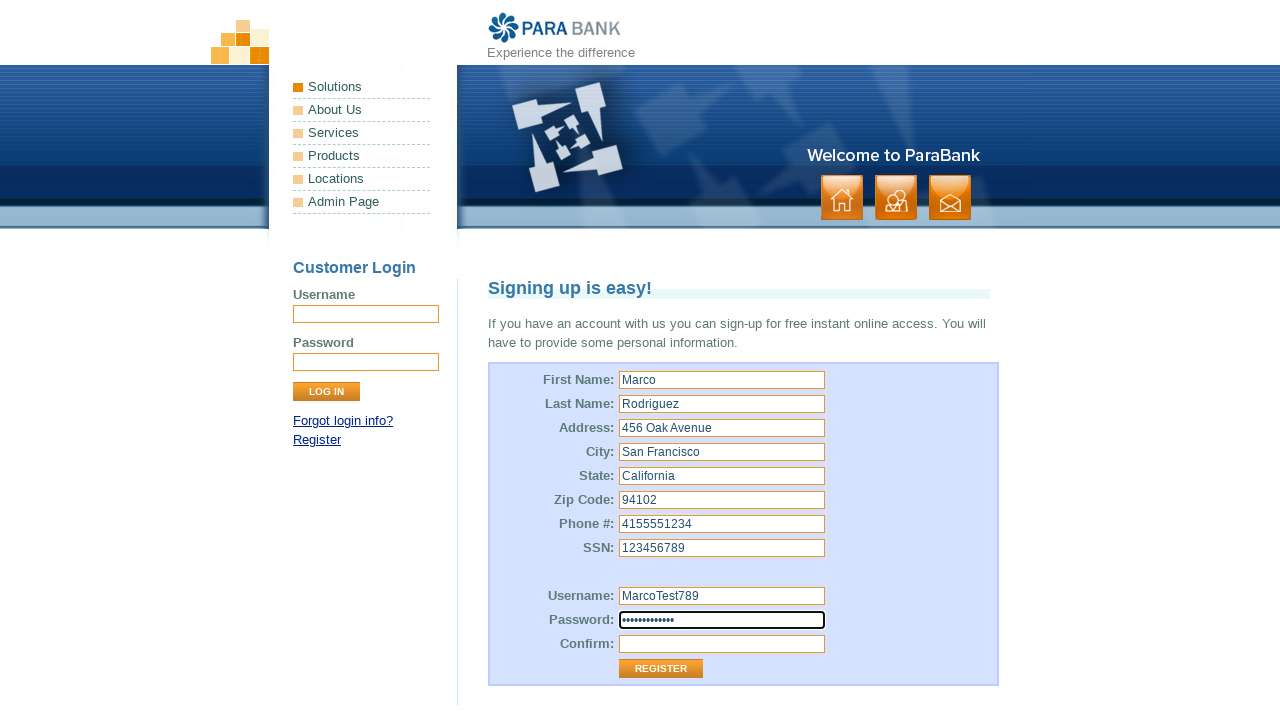

Filled confirm password field with 'securePass123' on #repeatedPassword
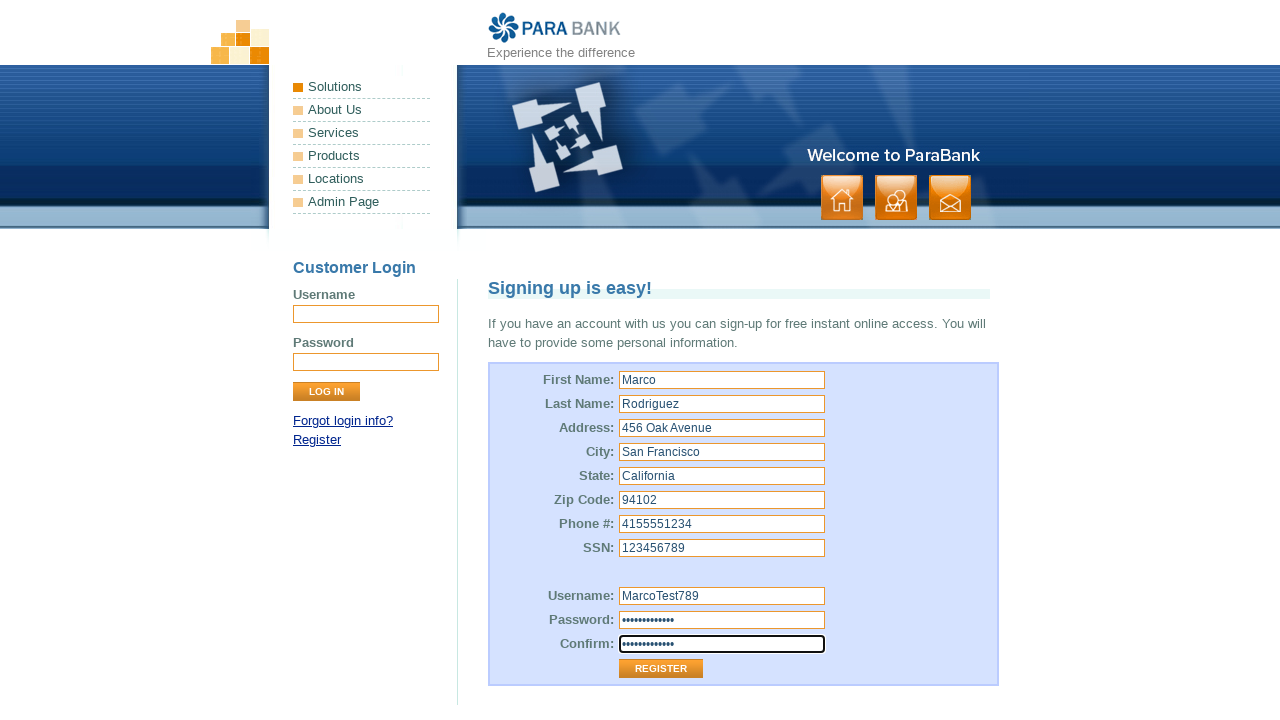

Clicked Register button to submit account registration at (661, 669) on internal:role=button[name="Register"i]
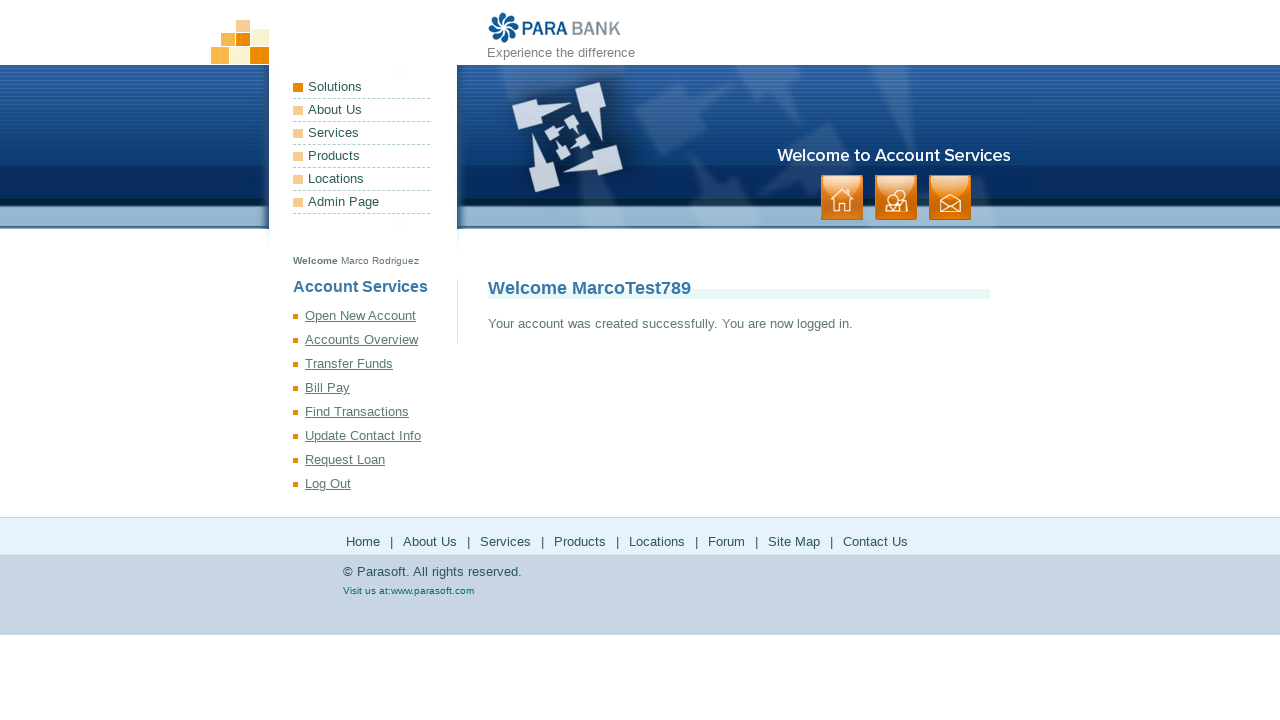

Welcome message heading loaded, registration successful
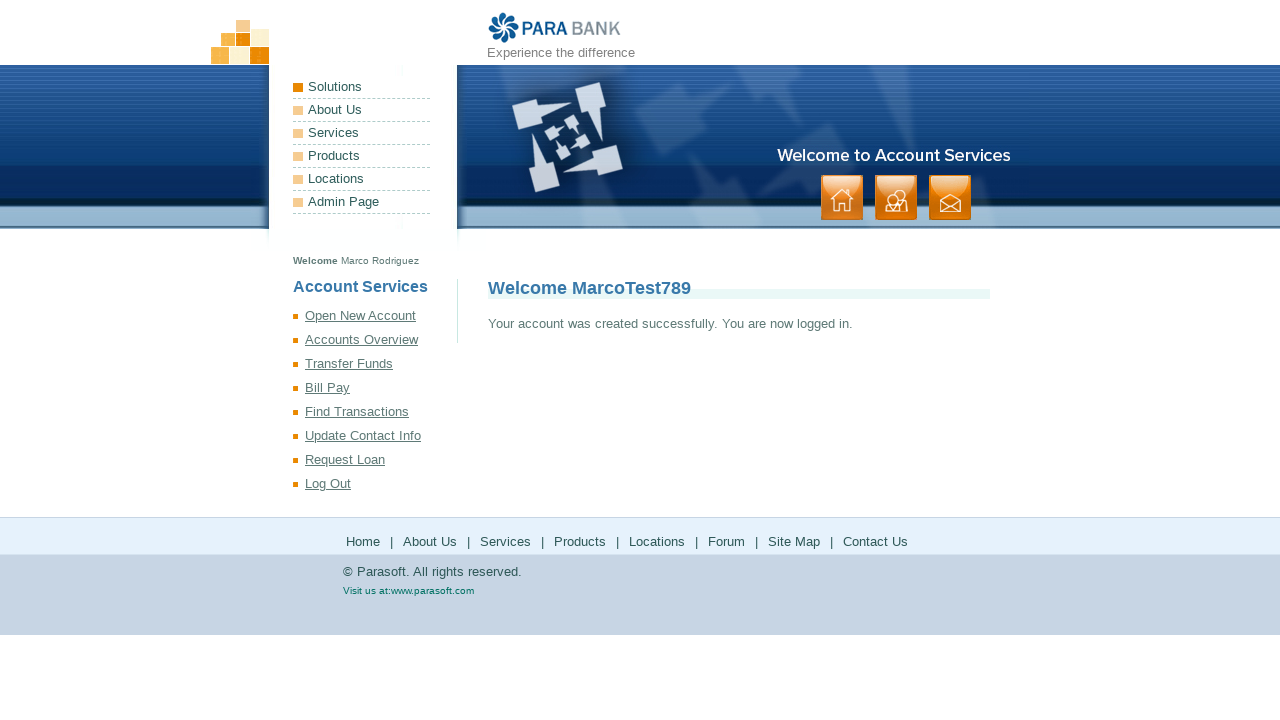

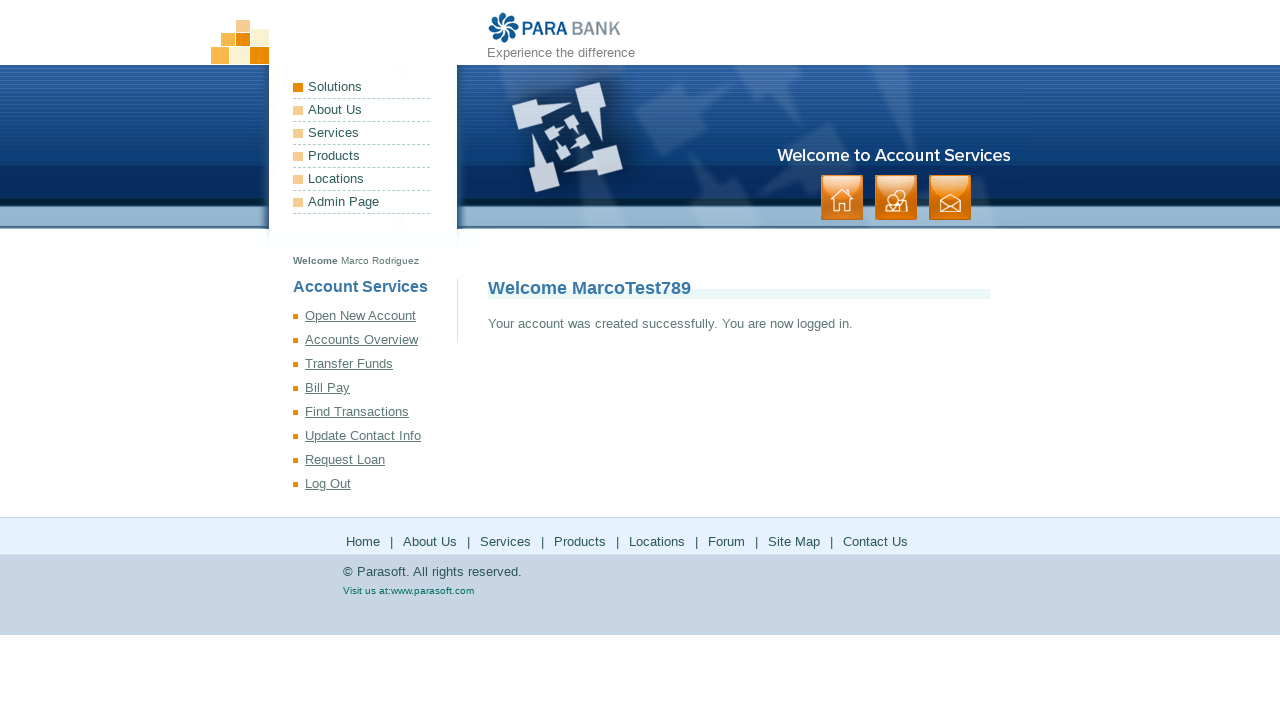